Tests right-click context menu functionality by performing a right-click on an element, selecting "Copy" from the context menu, and handling the resulting alert

Starting URL: https://swisnl.github.io/jQuery-contextMenu/demo.html

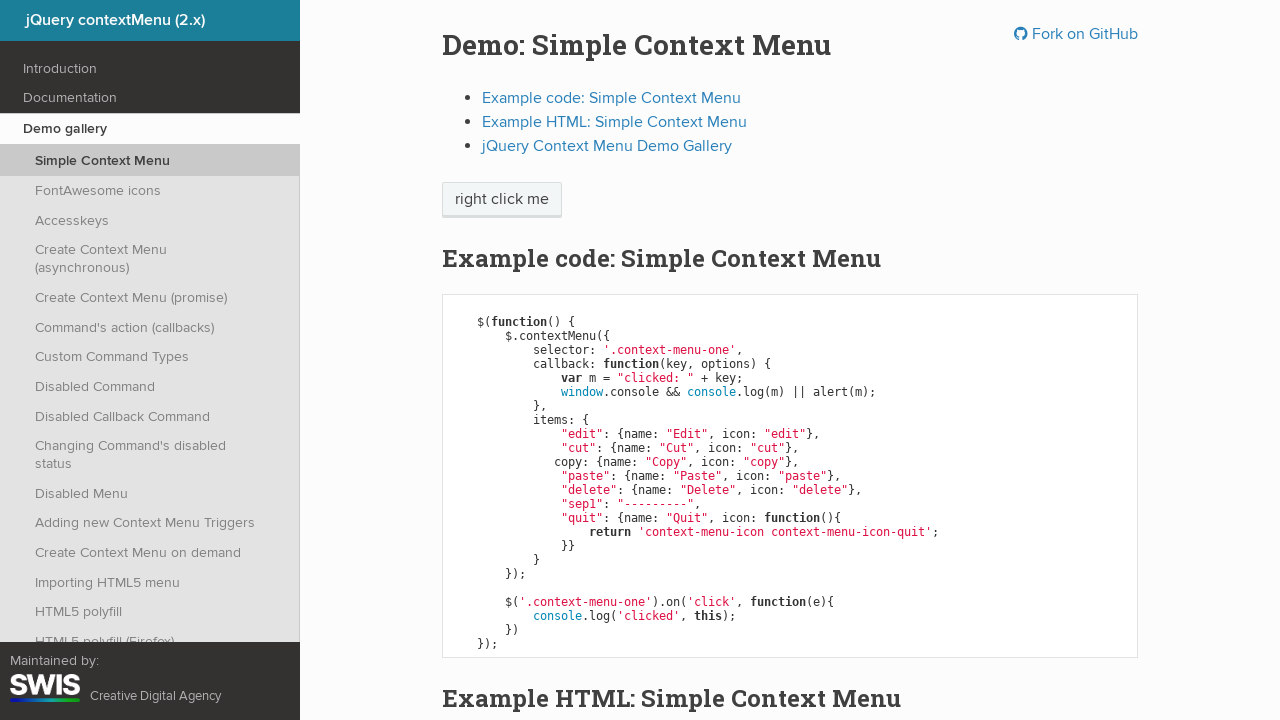

Located target element for right-click
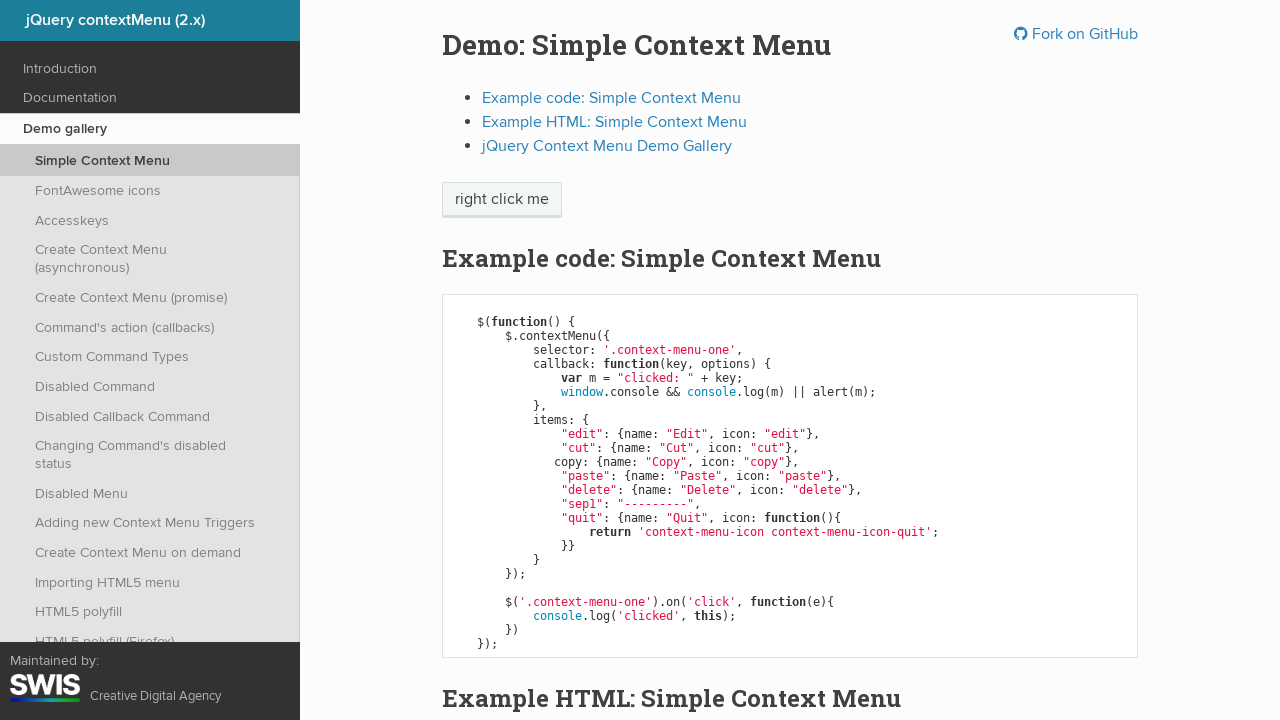

Performed right-click on target element to open context menu at (502, 200) on xpath=/html/body/div/section/div/div/div/p/span
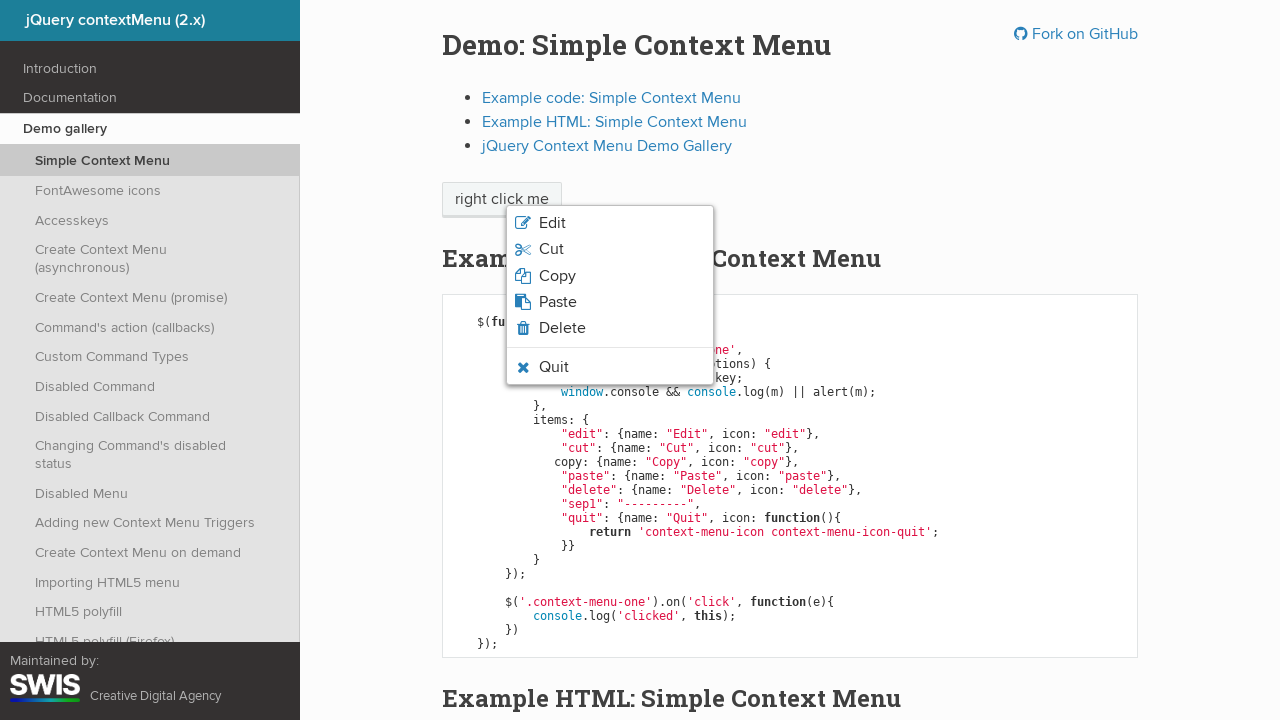

Clicked 'Copy' option from context menu at (557, 276) on xpath=//span[text()='Copy']
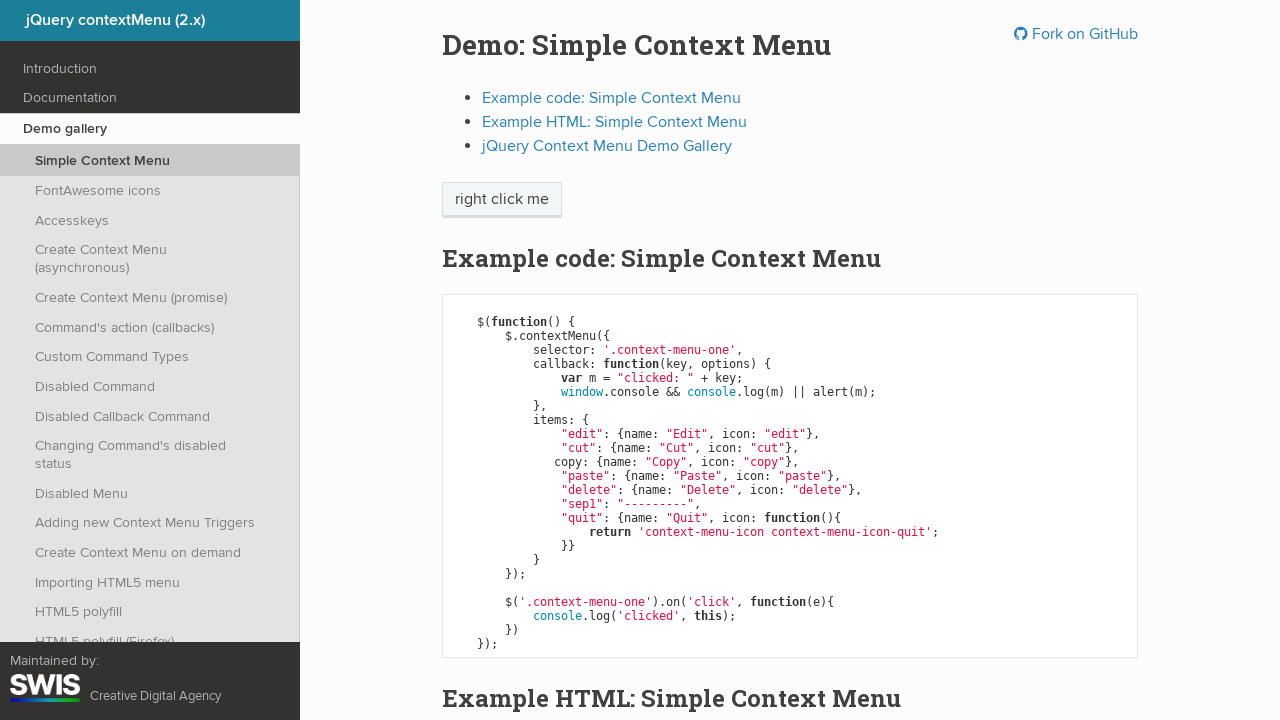

Set up dialog handler to accept alert
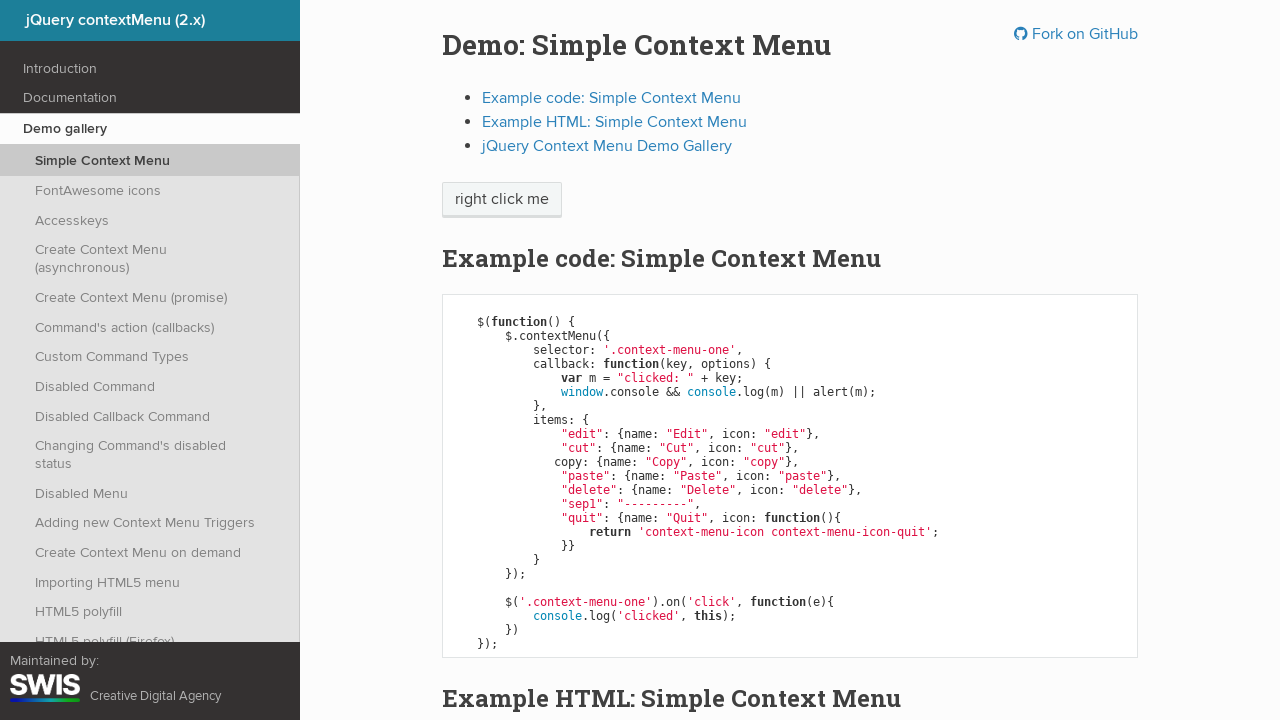

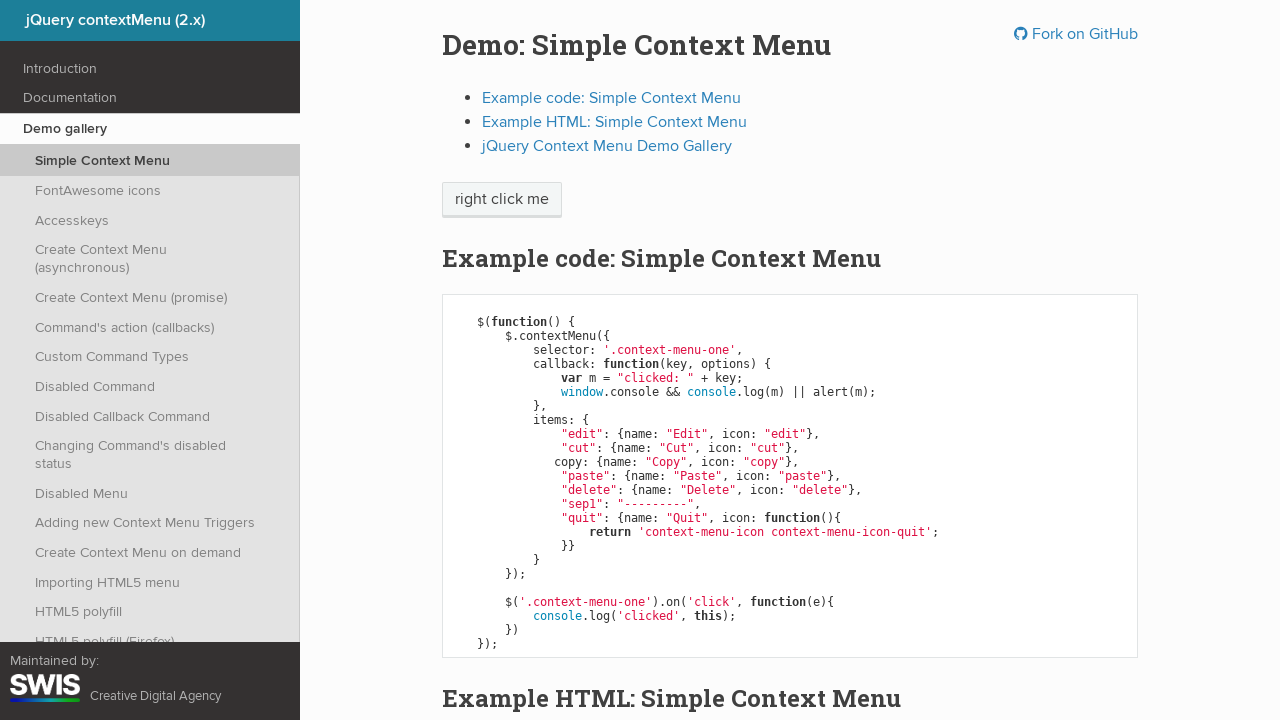